Tests that registration fails when required fields are missing by only filling first name and attempting to submit

Starting URL: https://parabank.parasoft.com/parabank/register.htm

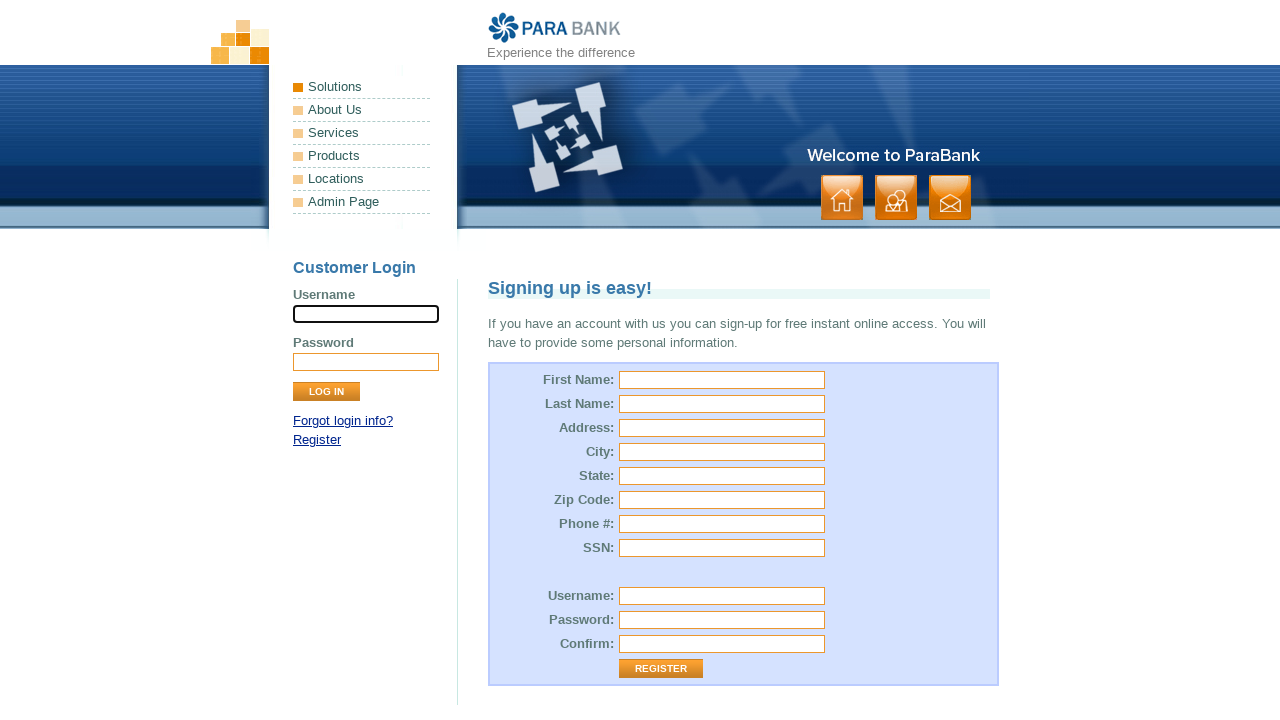

Filled first name field with 'Ali' on #customer\.firstName
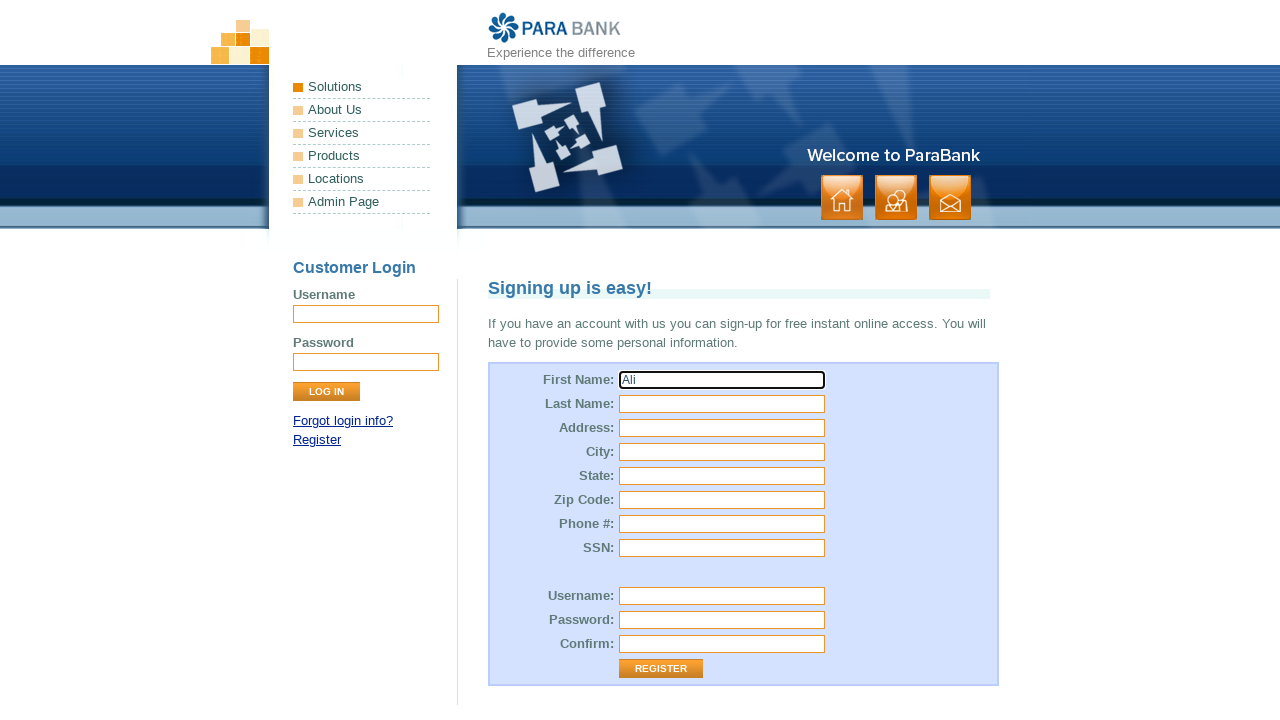

Clicked Register button to submit form with missing required fields at (661, 669) on input[value='Register']
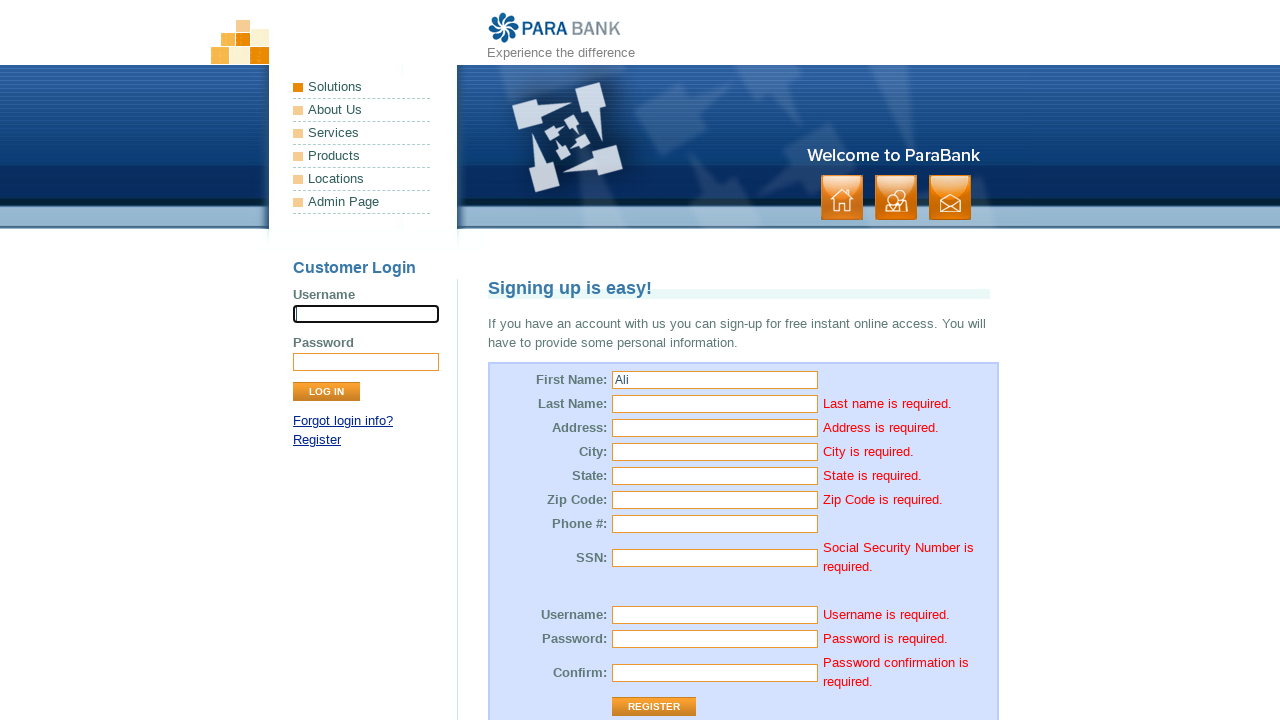

Verified that page remained on registration form due to validation errors
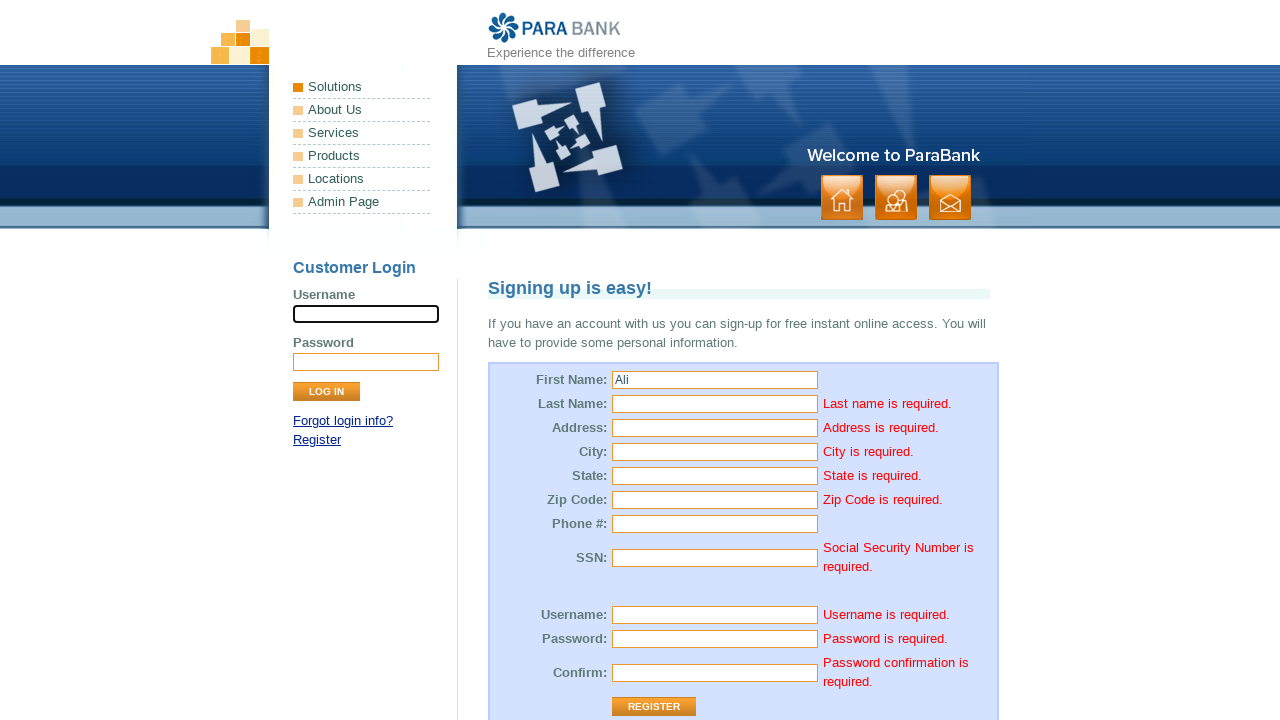

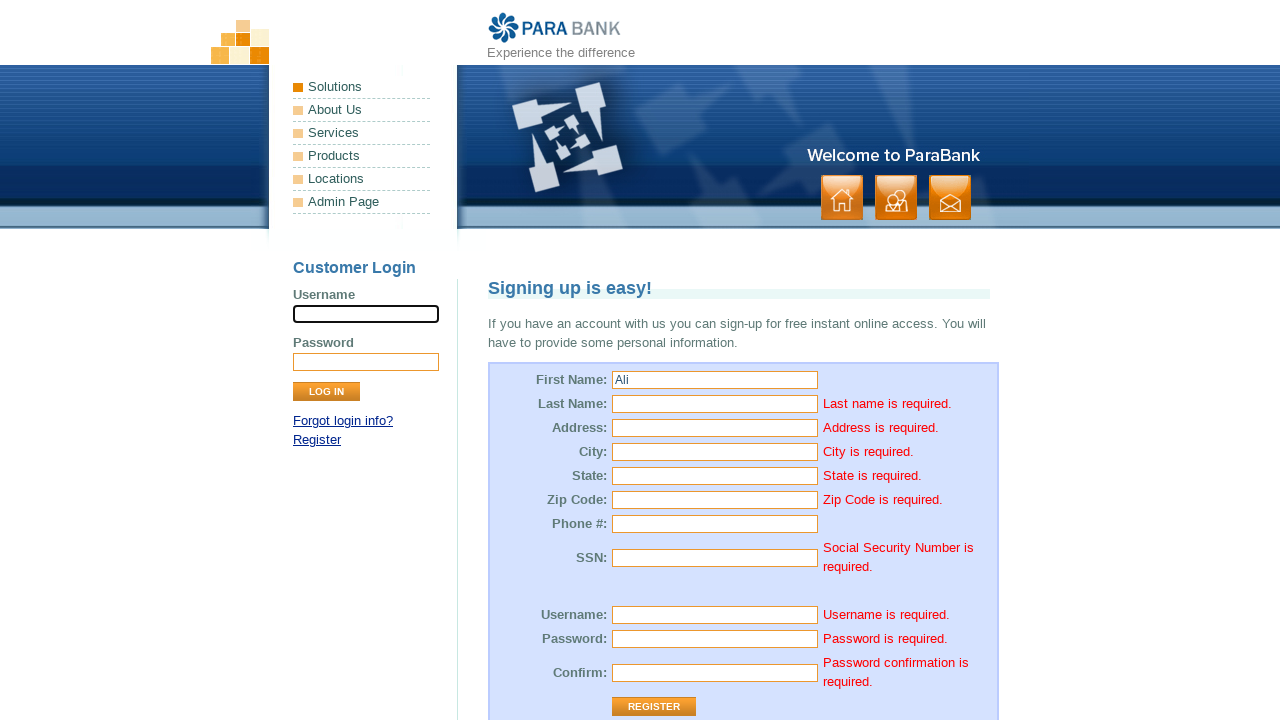